Tests dynamic property changes by waiting for a button's color to change and then clicking it

Starting URL: https://demoqa.com/dynamic-properties

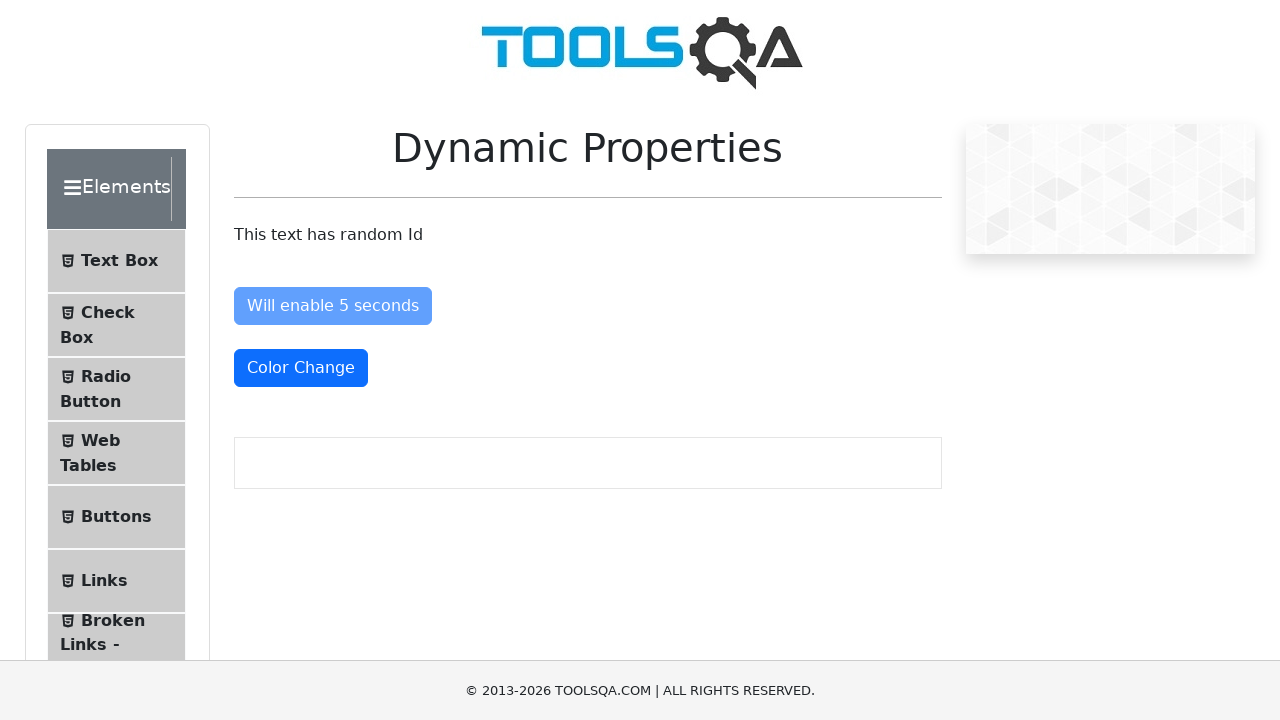

Navigated to DemoQA dynamic properties page
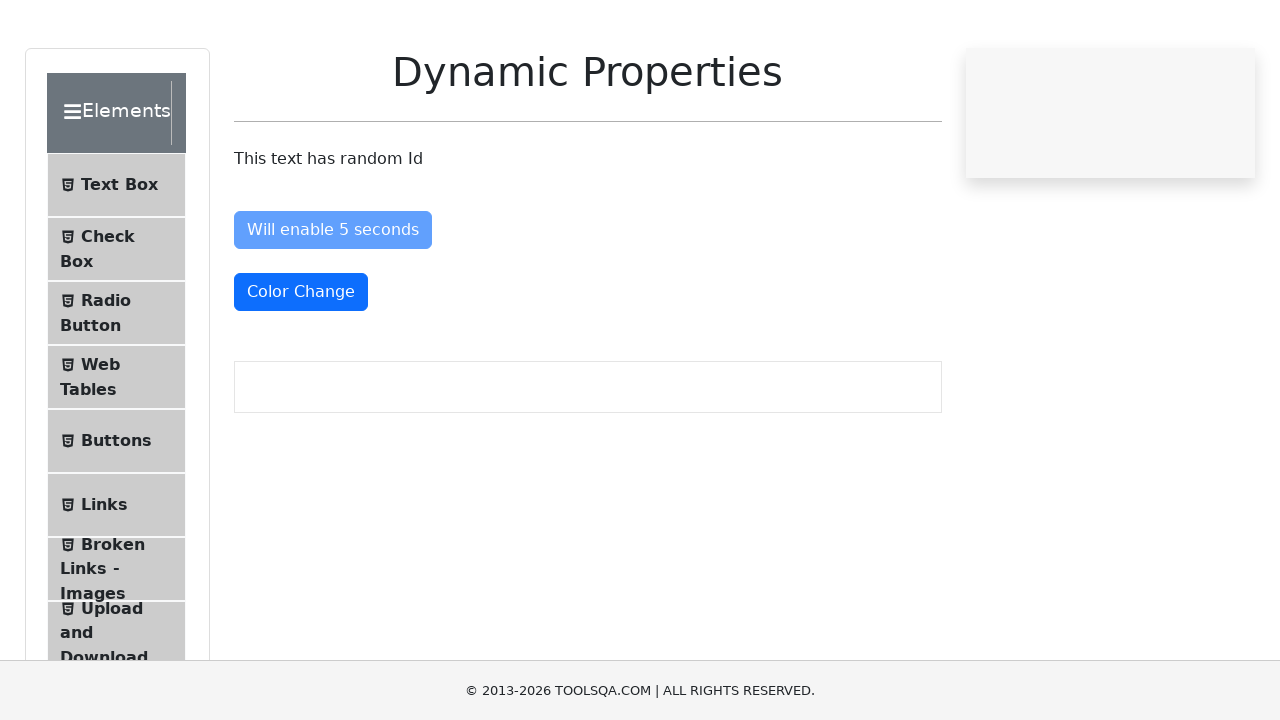

Located the Color Change button
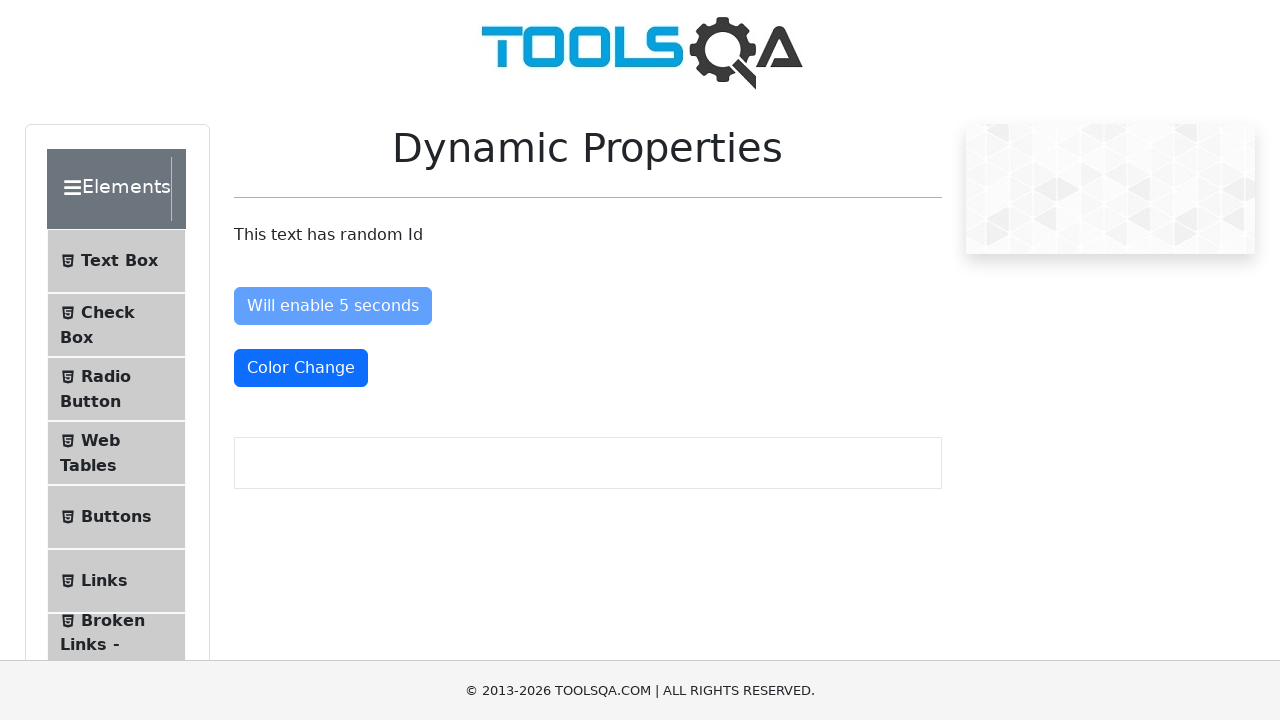

Waited for button to change color to red (text-danger class appeared)
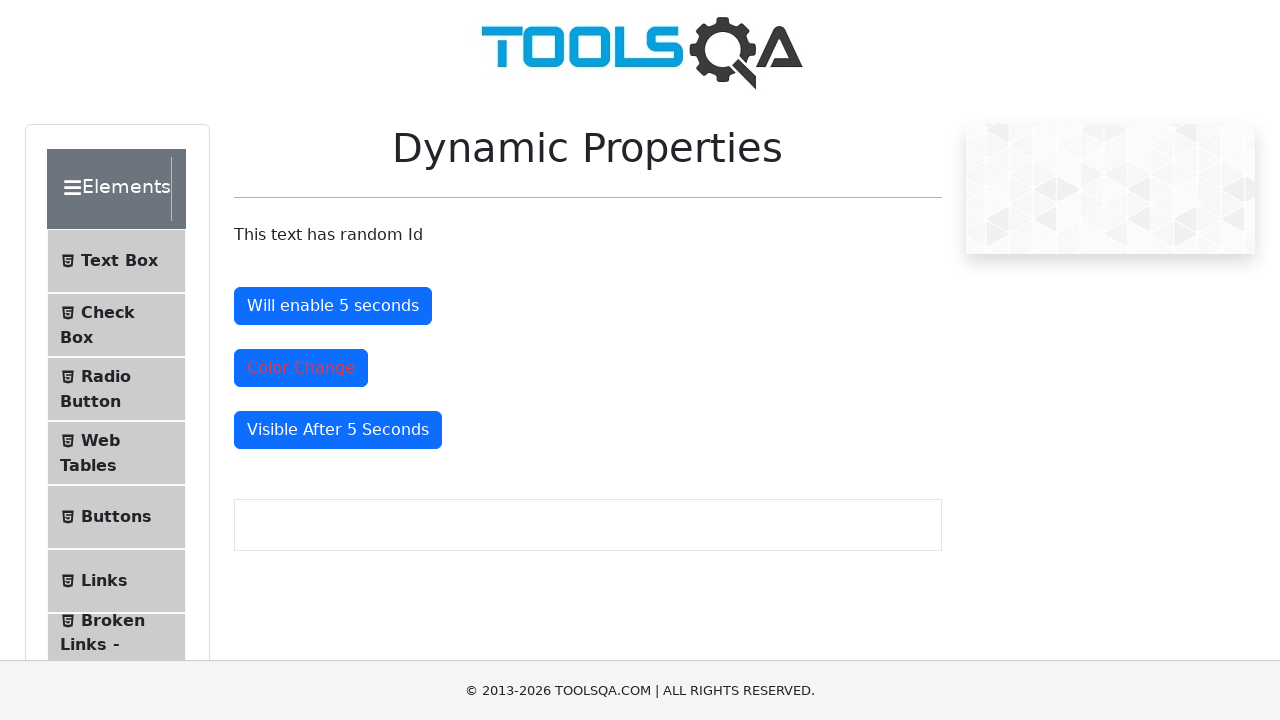

Clicked the Color Change button at (301, 368) on internal:role=button[name="Color Change"i]
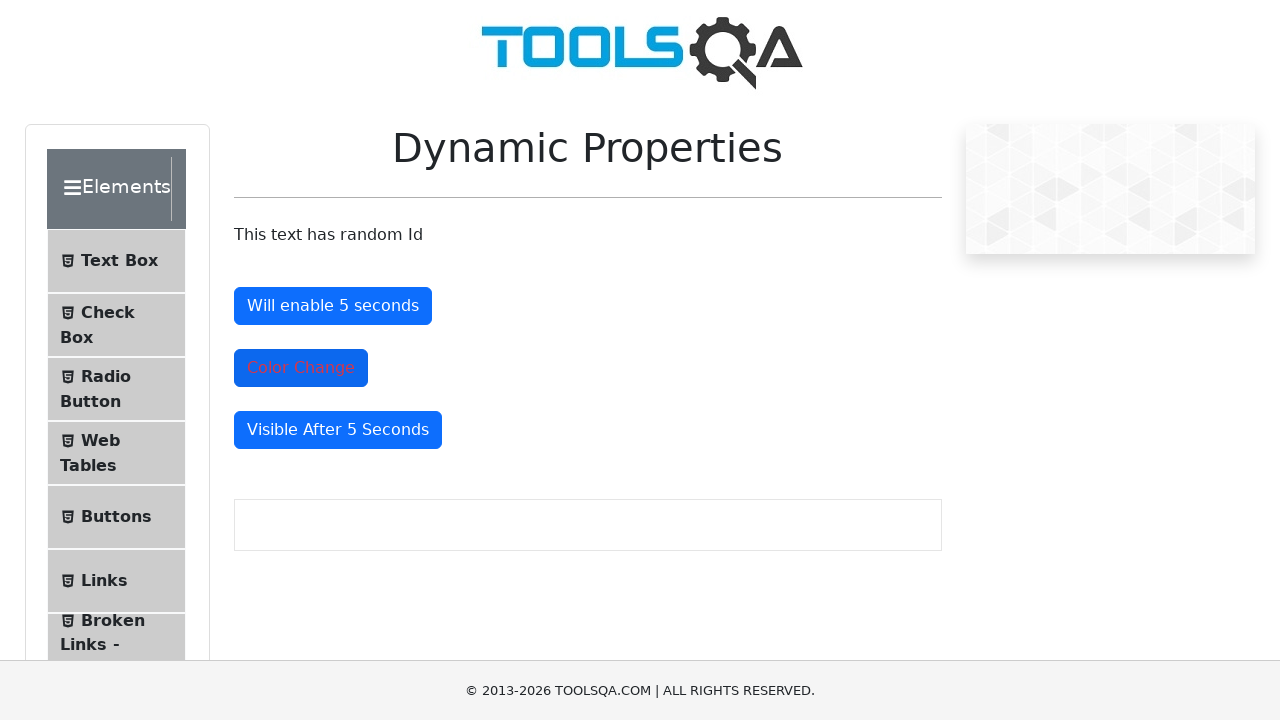

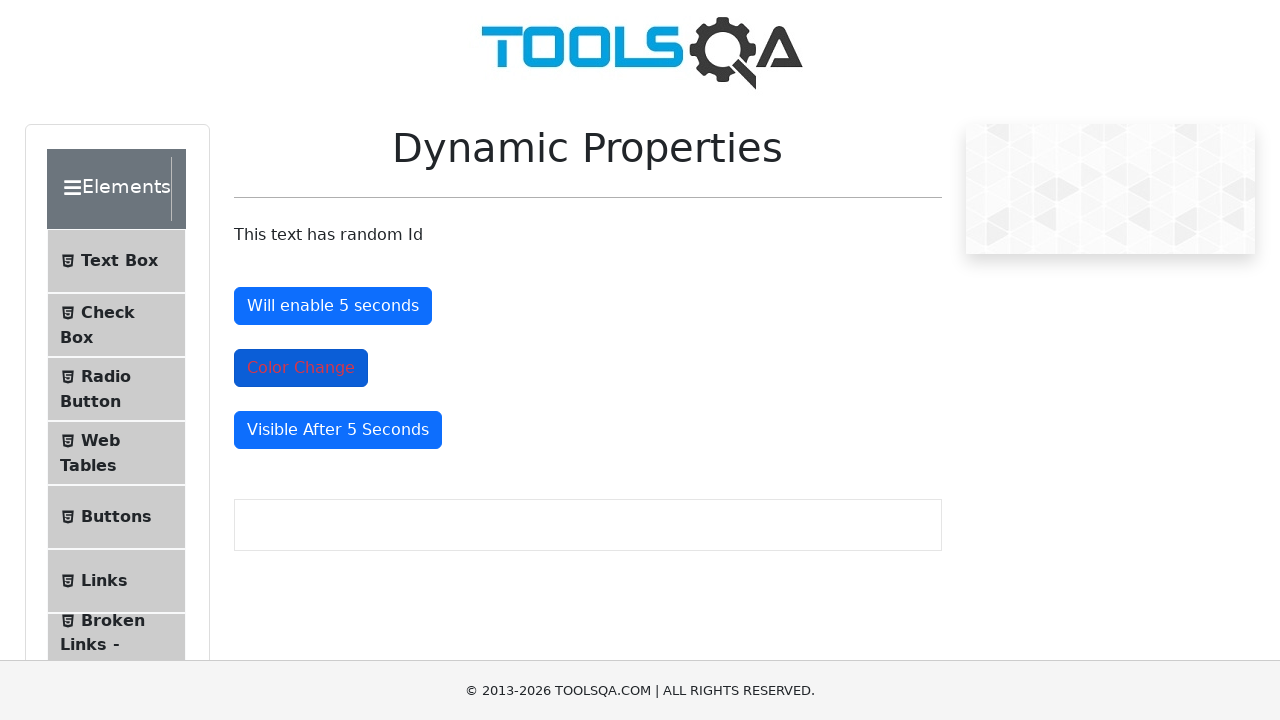